Tests that product prices are correctly calculated by adding Samsung Galaxy S6 and Nokia Lumia to cart and verifying the total price matches the sum of individual prices.

Starting URL: https://www.demoblaze.com/

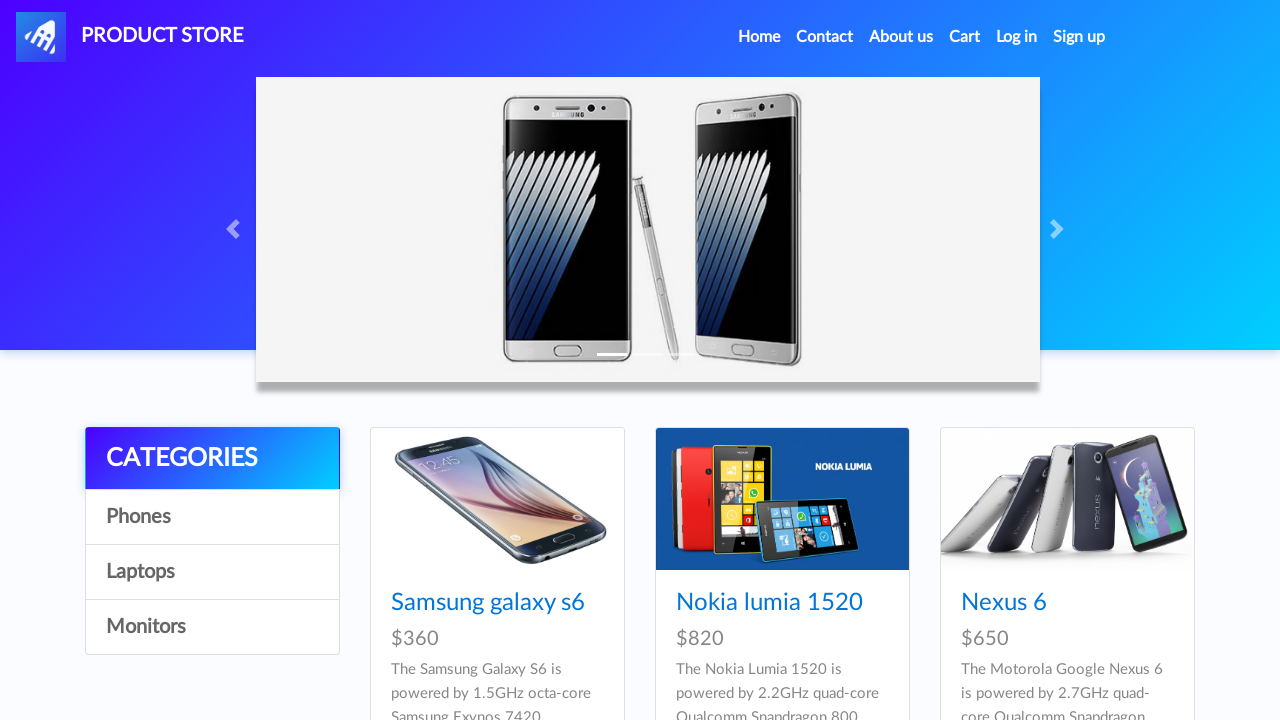

Clicked on Samsung Galaxy S6 product at (488, 603) on internal:role=link[name="Samsung galaxy s6"i]
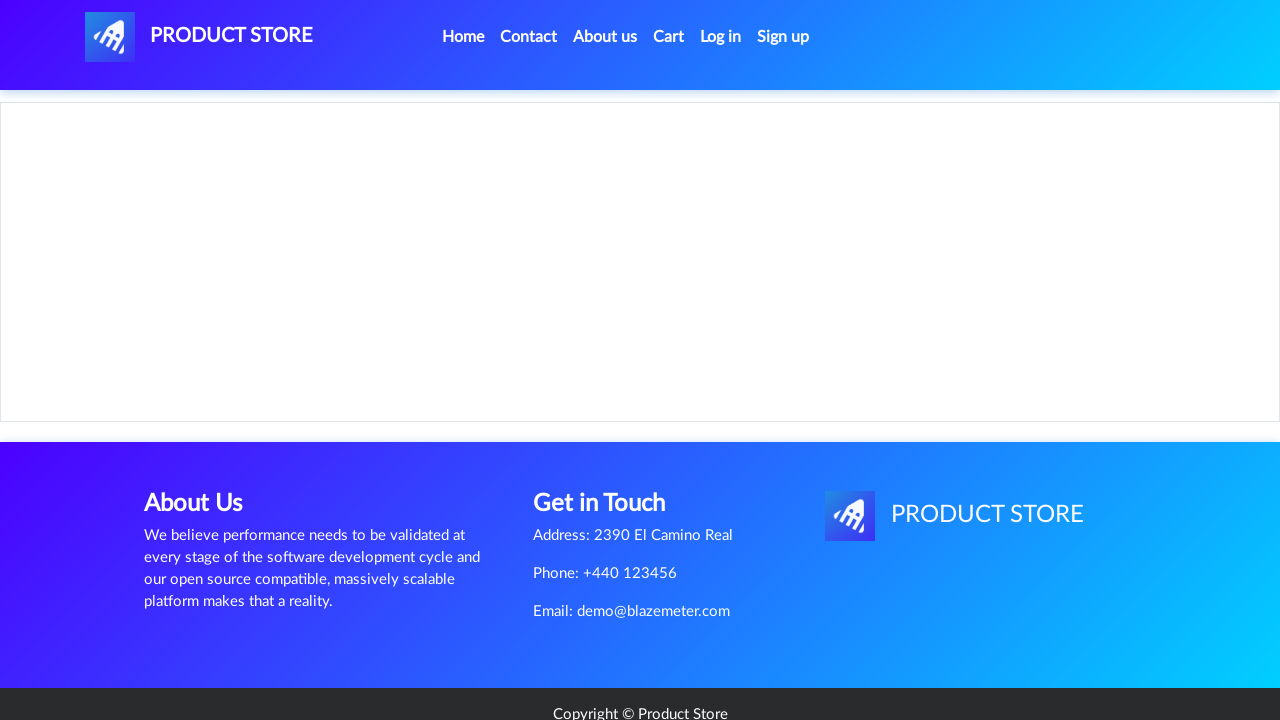

Samsung Galaxy S6 price ($360) loaded
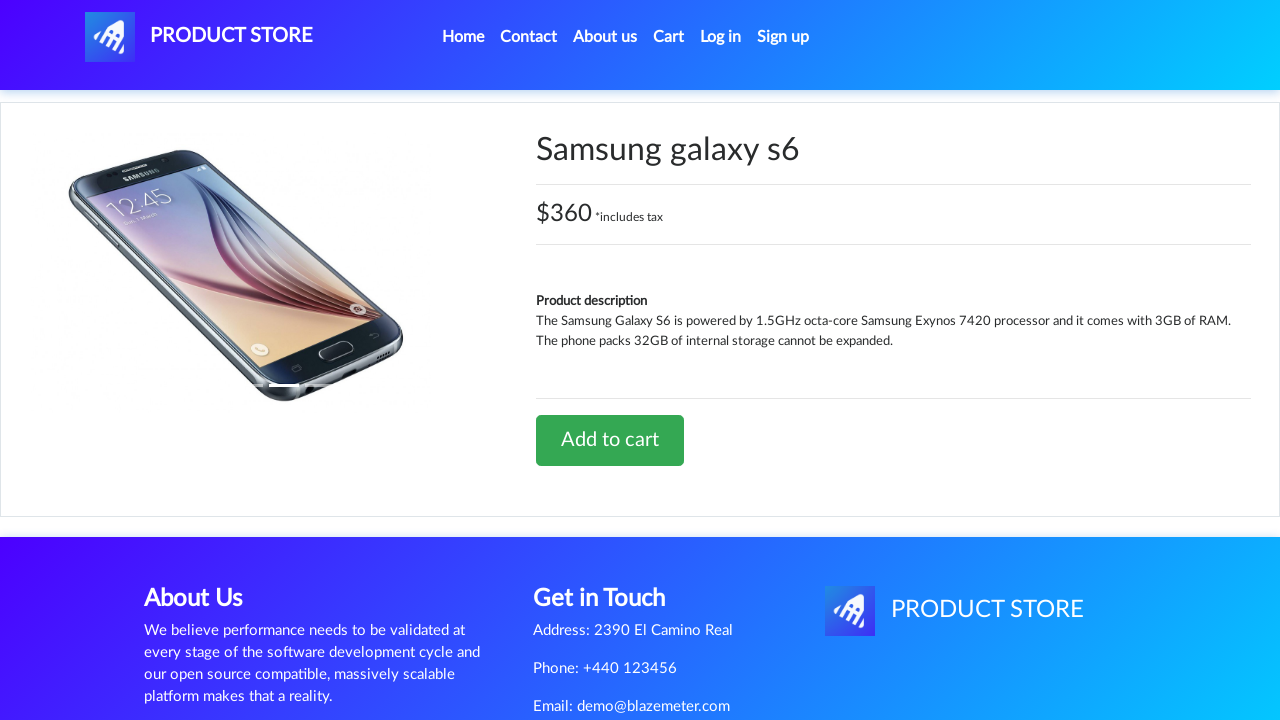

Dismissed dialog and clicked Add to cart for Samsung Galaxy S6 at (610, 440) on internal:role=link[name="Add to cart"i]
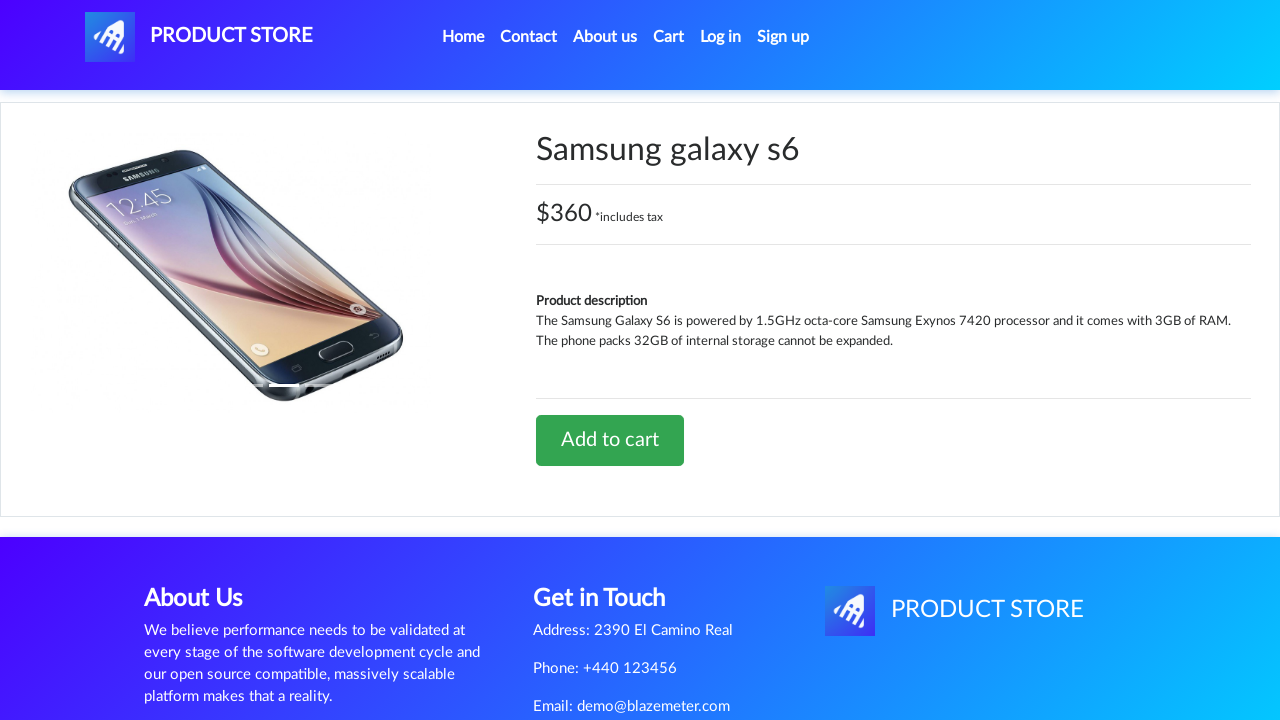

Waited 1 second for cart update
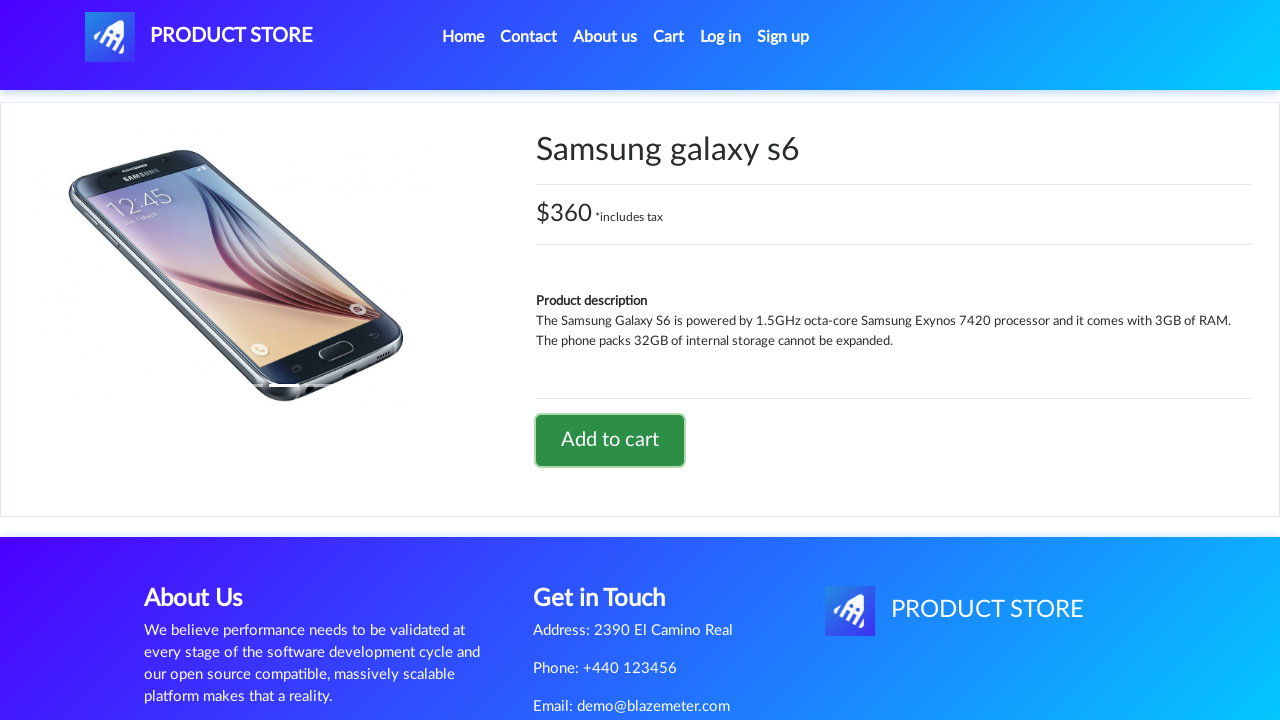

Navigated back to home page
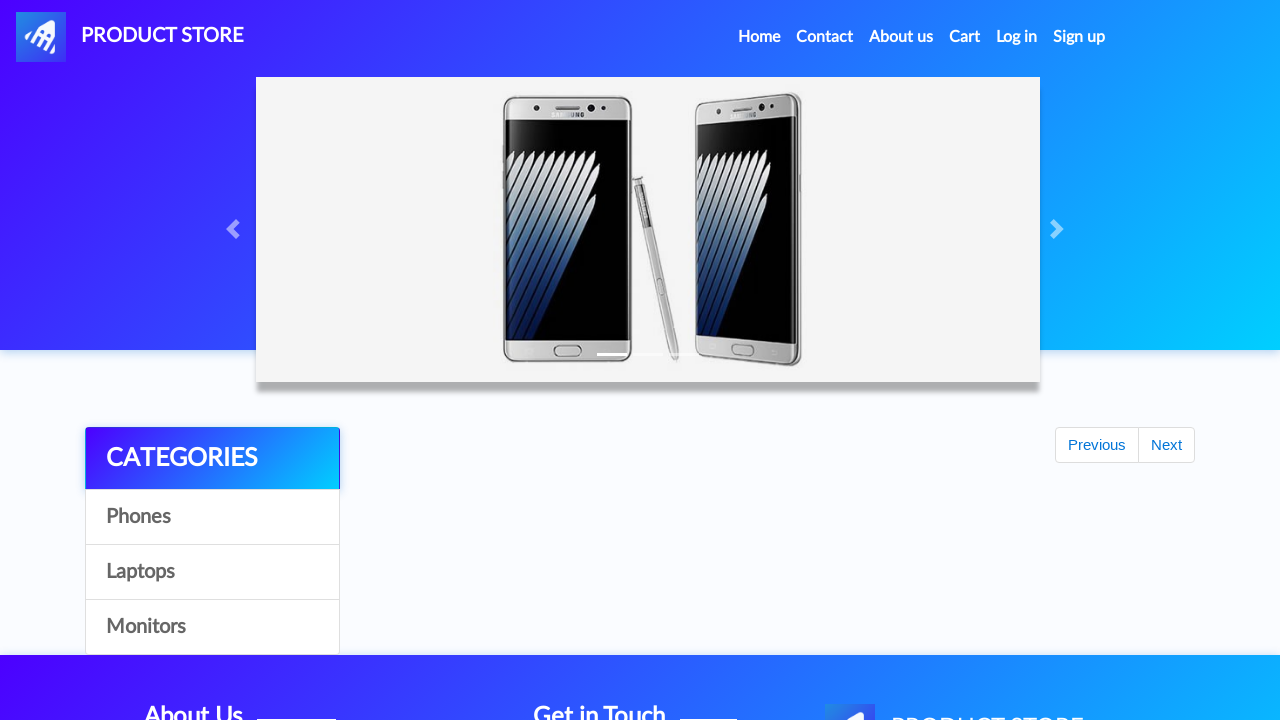

Clicked on Nokia Lumia product at (769, 603) on internal:role=link[name="Nokia lumia"i]
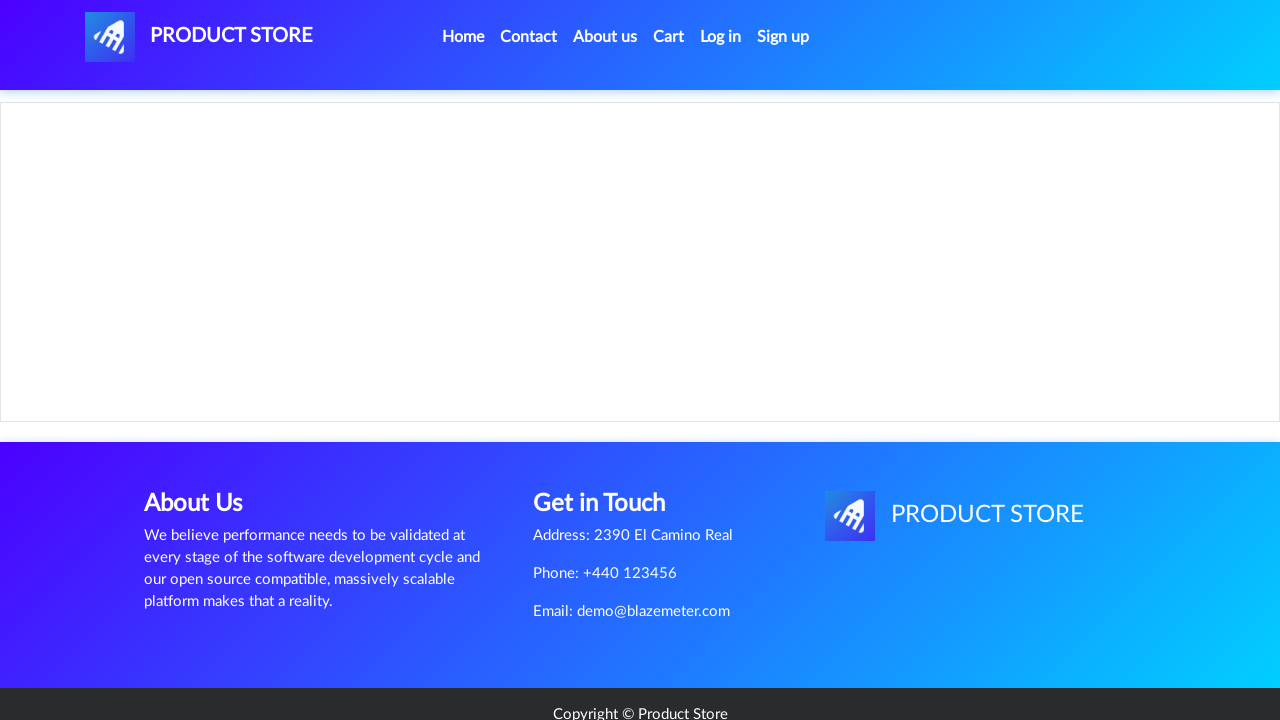

Nokia Lumia price ($820) loaded
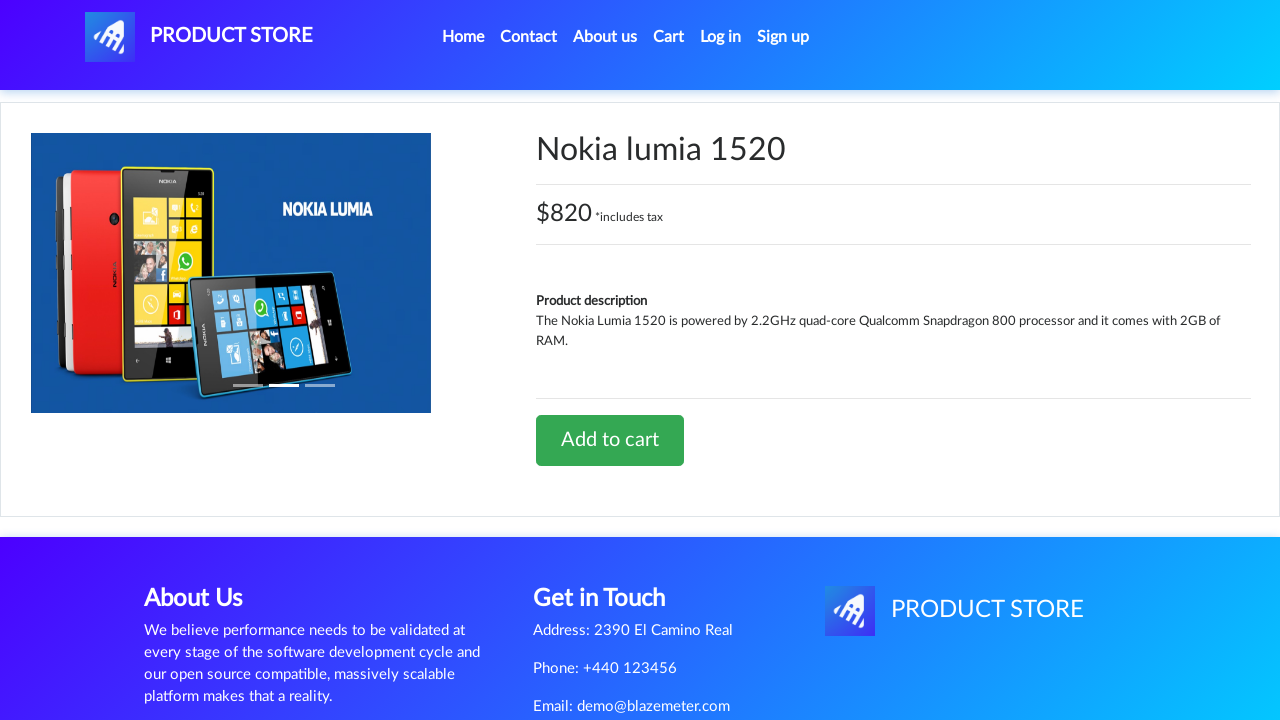

Dismissed dialog and clicked Add to cart for Nokia Lumia at (610, 440) on internal:role=link[name="Add to cart"i]
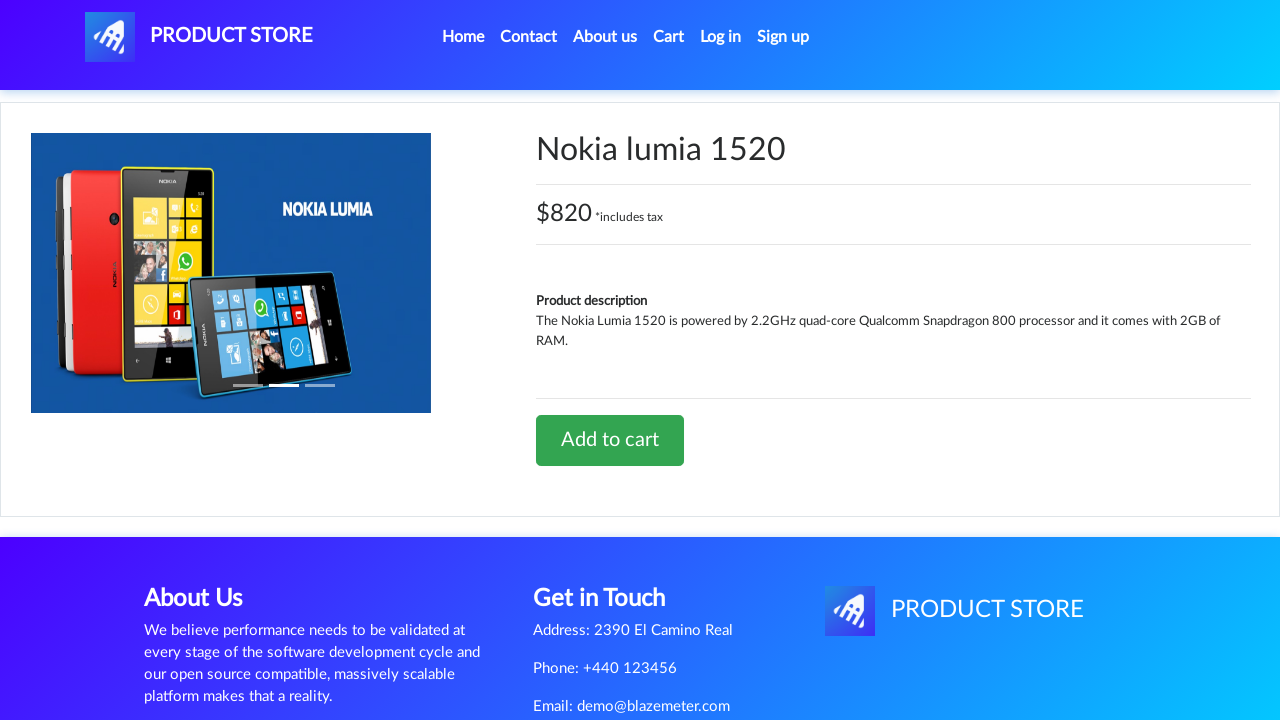

Waited 1 second for cart update
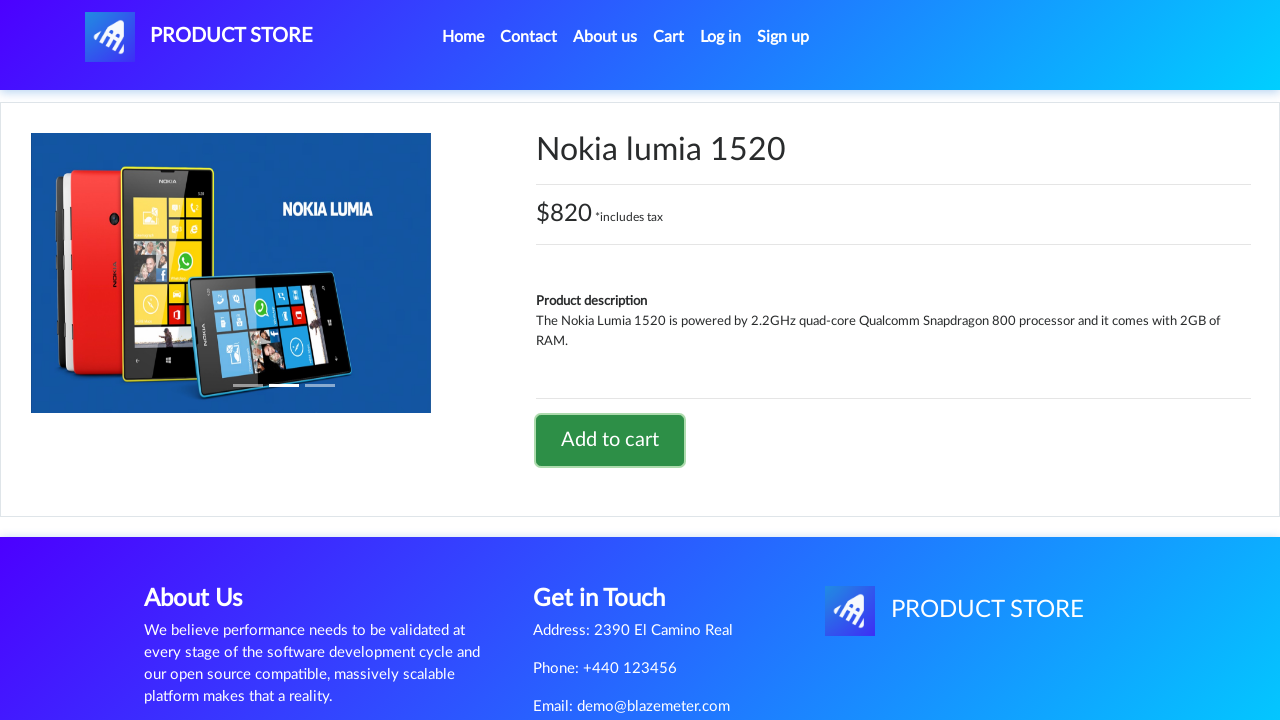

Clicked on Cart link at (669, 37) on internal:role=link[name="Cart"s]
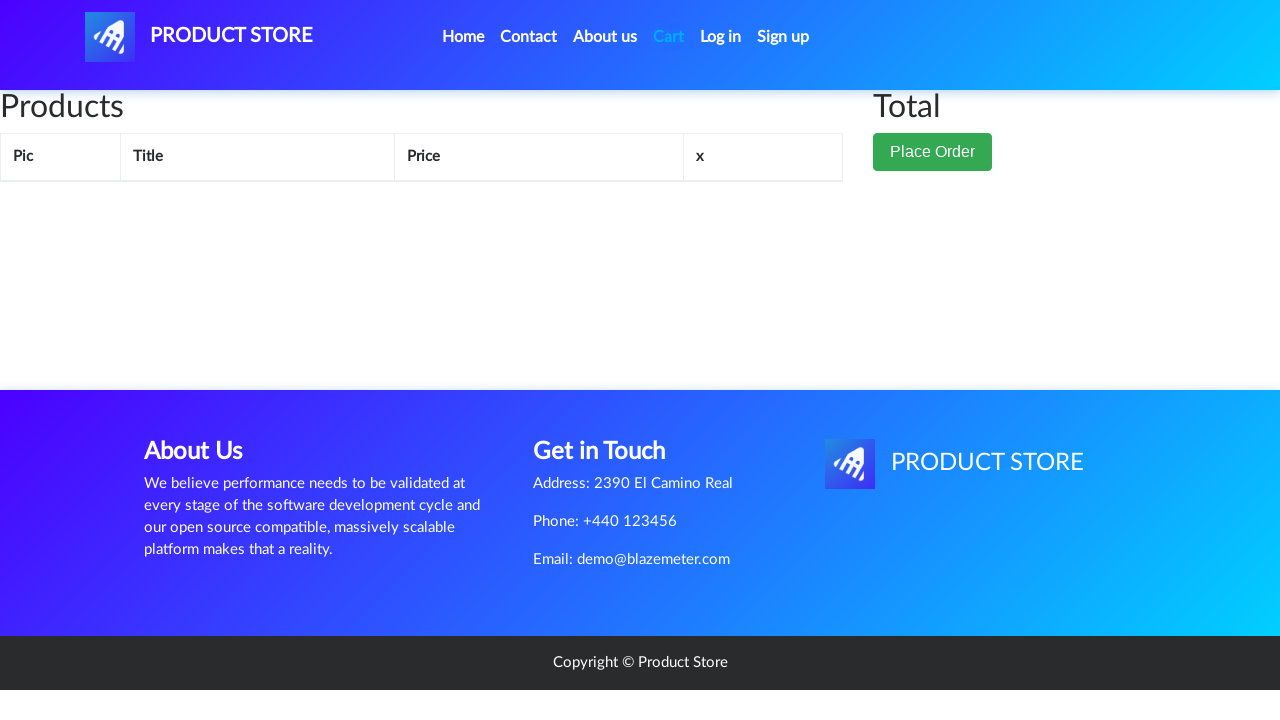

Verified total price is $1180 (360 + 820)
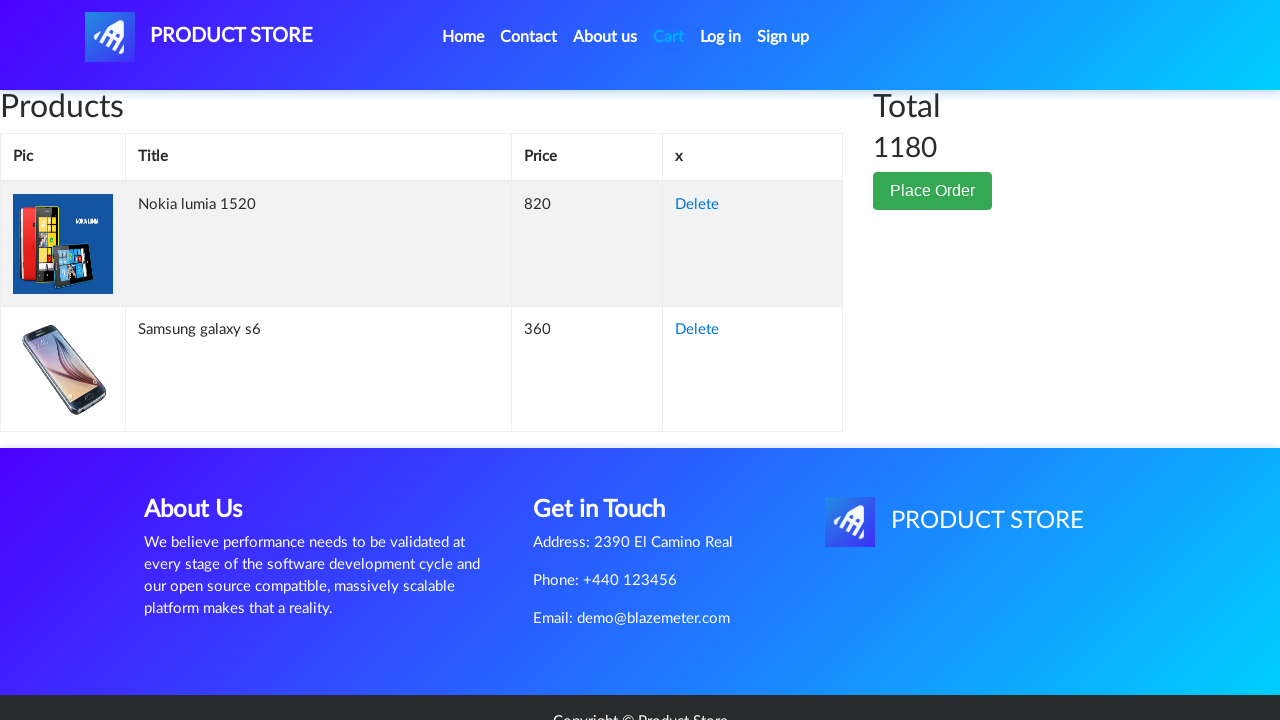

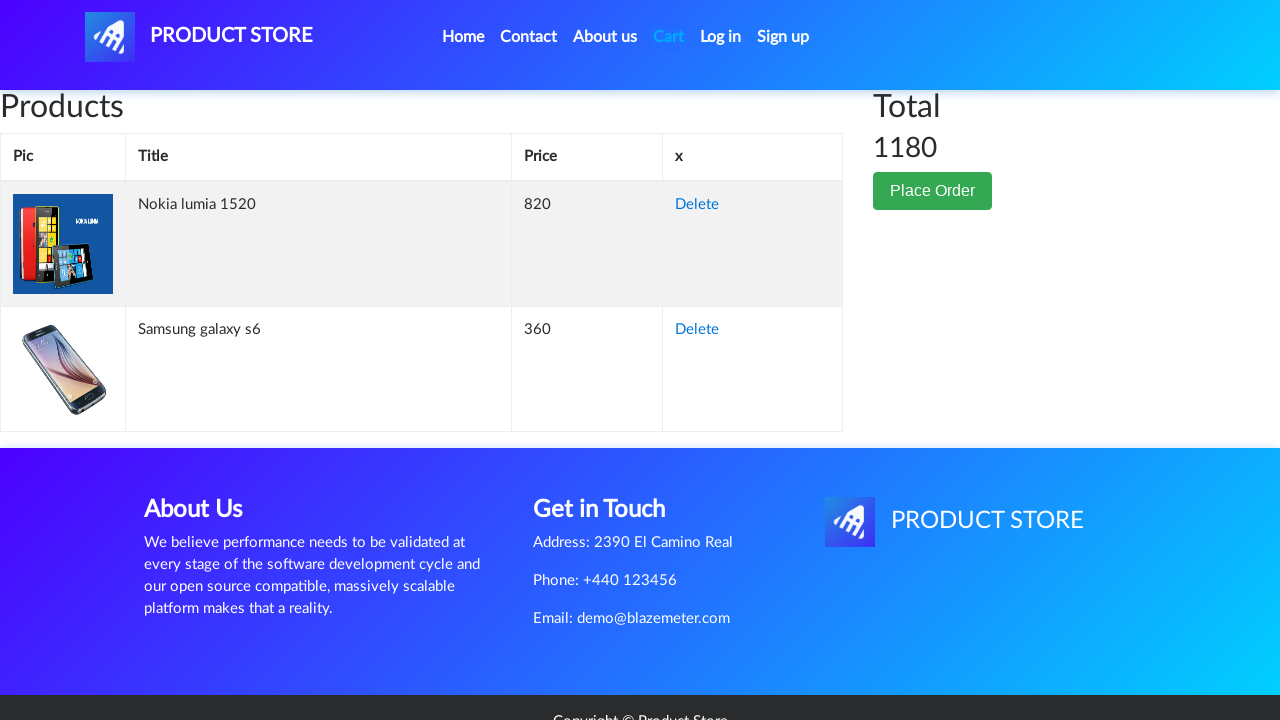